Navigates to a page with shadow DOM elements and accesses content within the shadow root to verify it's accessible

Starting URL: http://watir.com/examples/shadow_dom.html

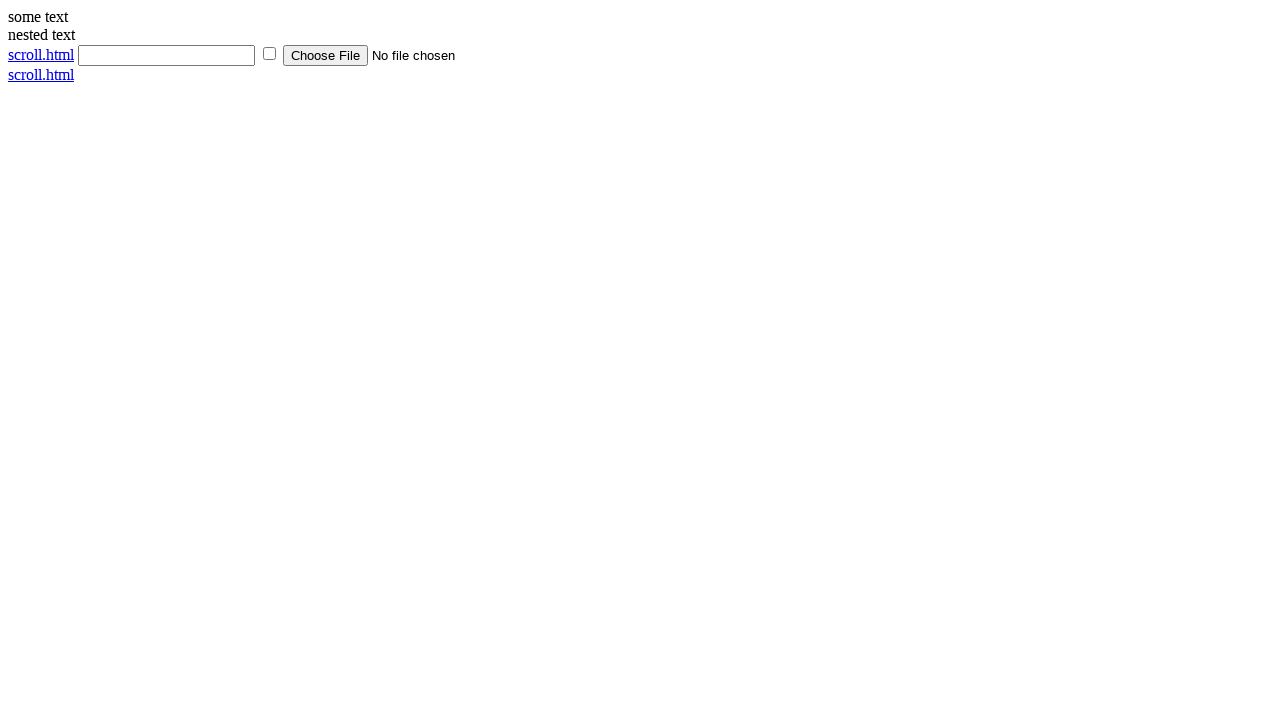

Navigated to shadow DOM example page
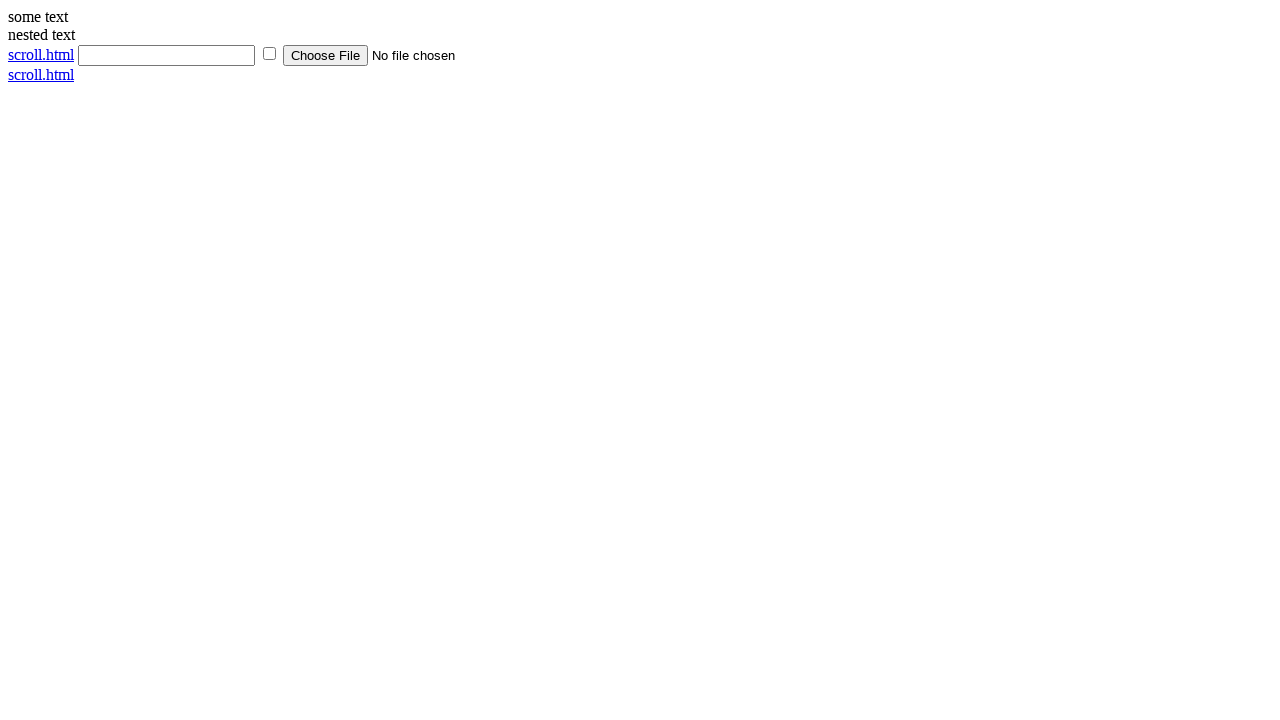

Located shadow host element
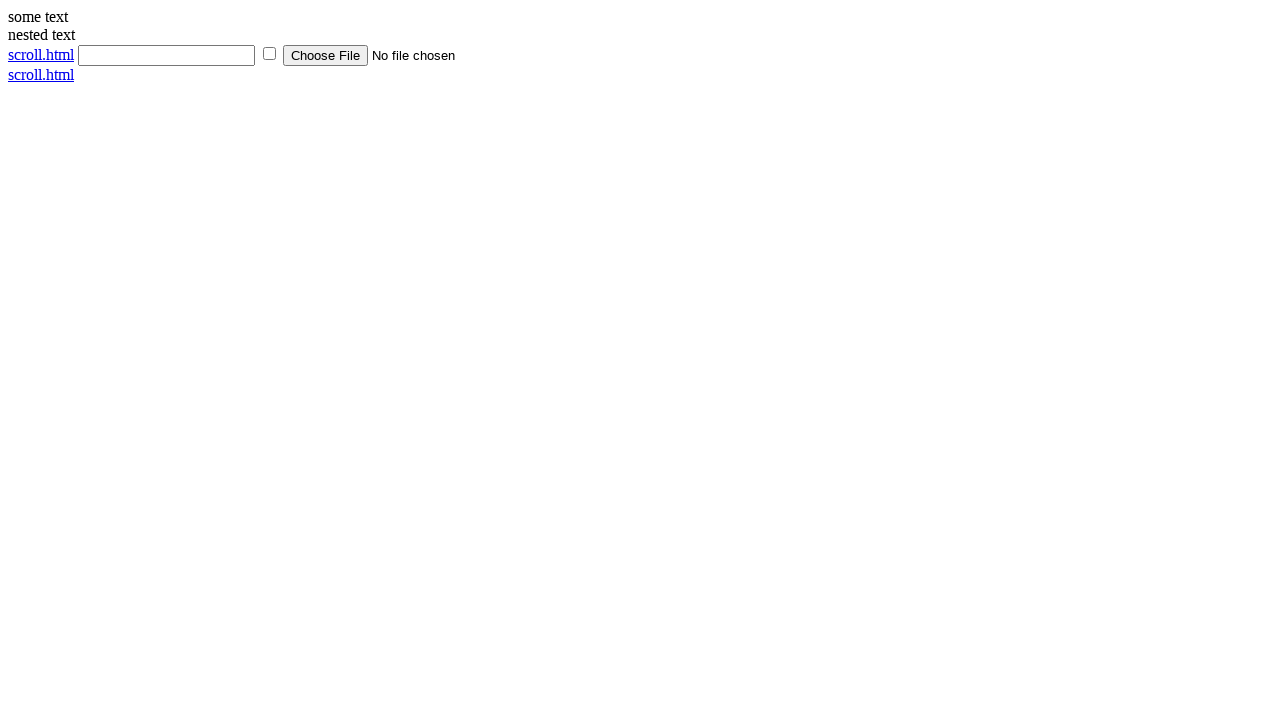

Retrieved text content from shadow DOM element
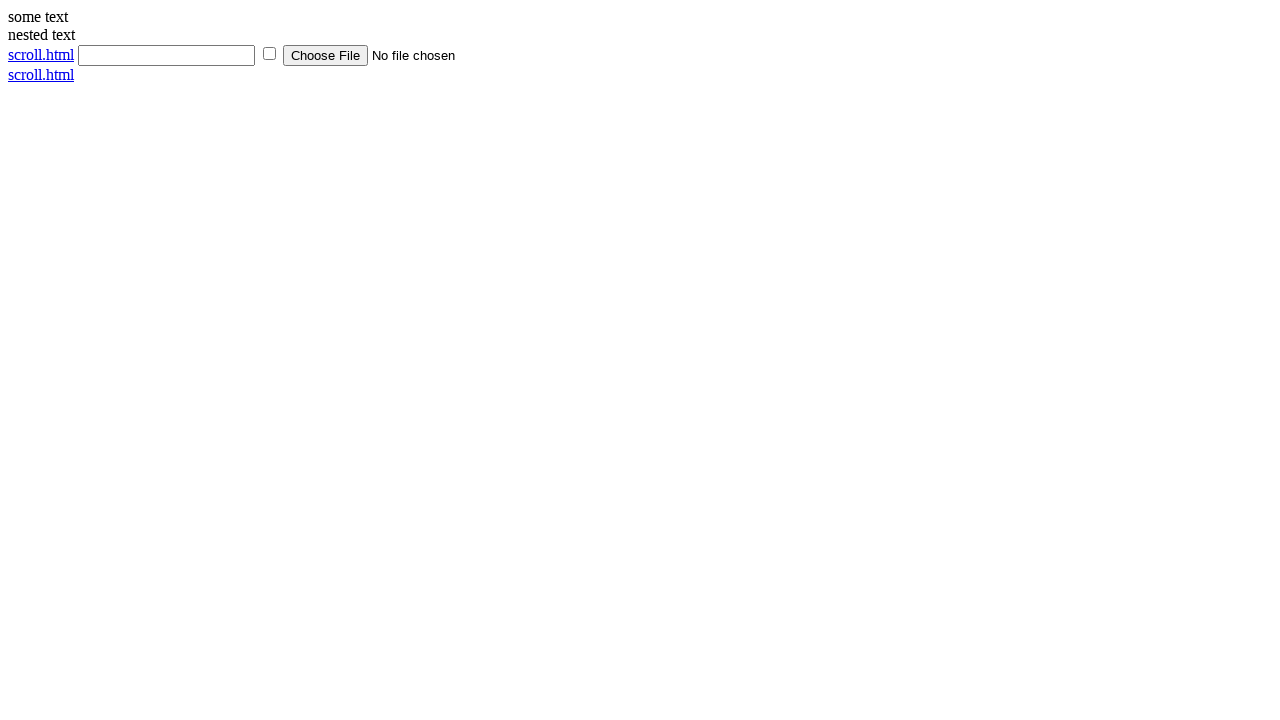

Printed shadow DOM text: some text
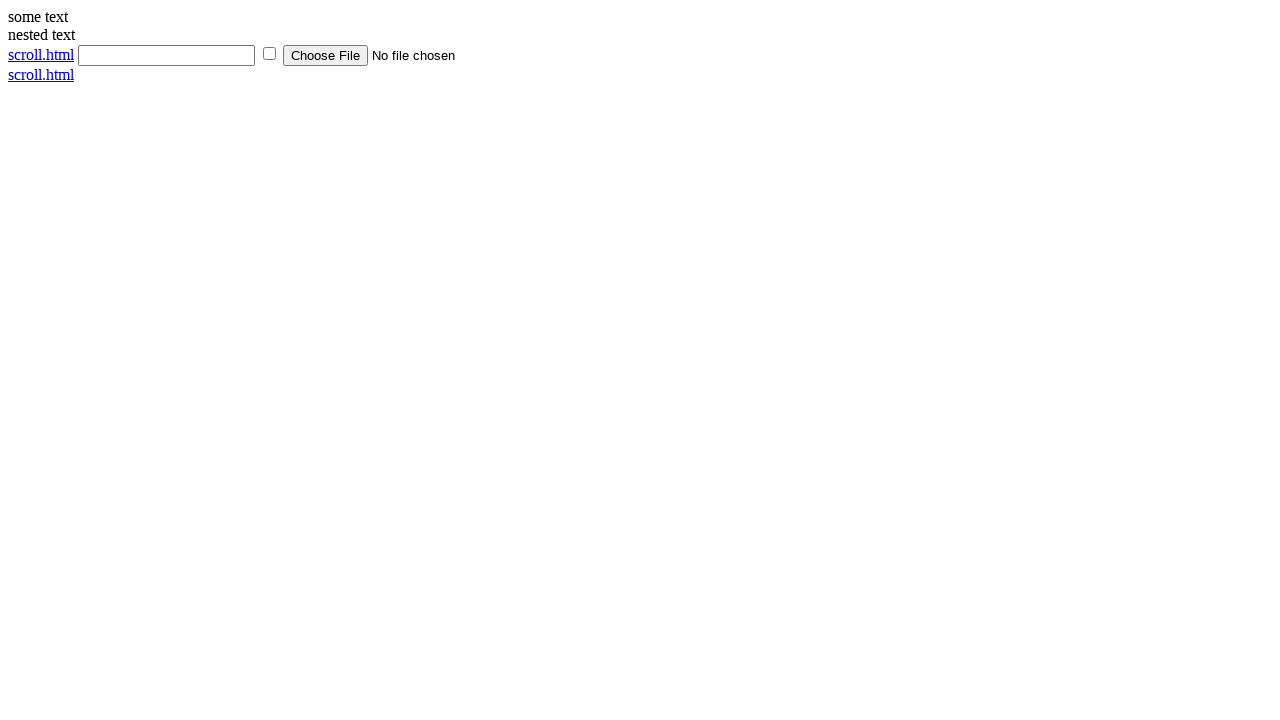

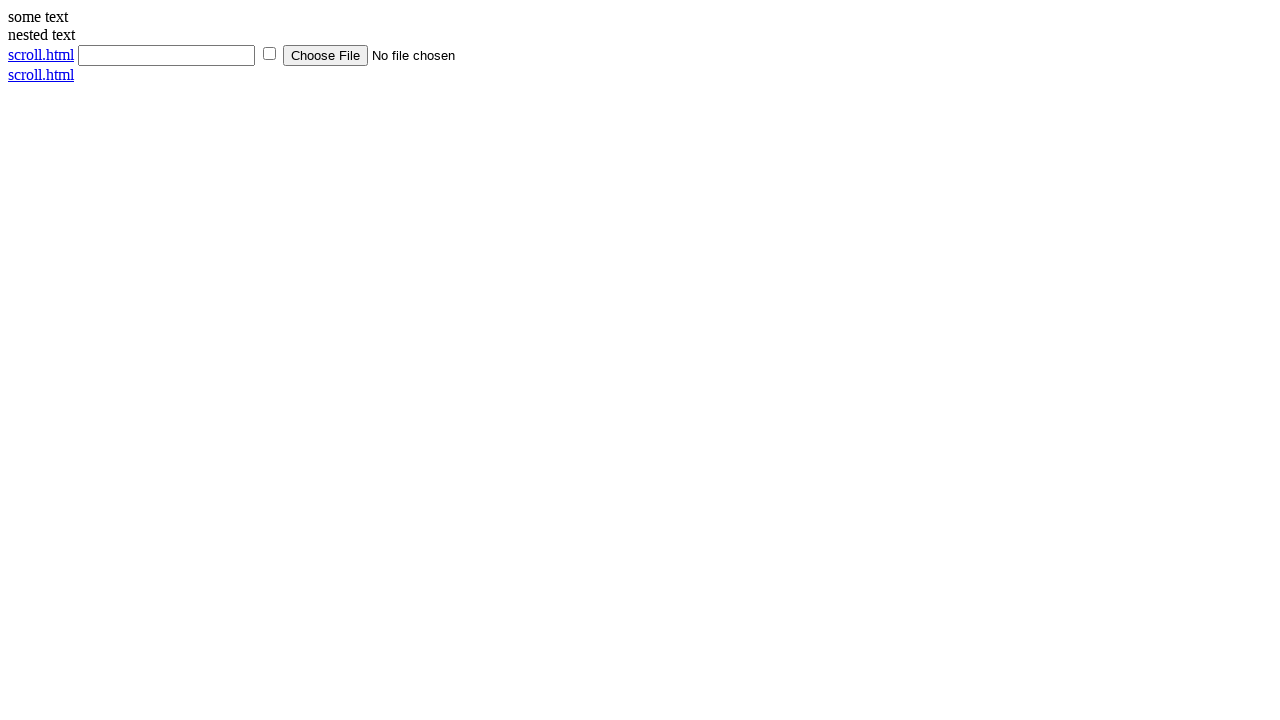